Tests number input field functionality by entering a value, clearing the field, and entering a new value to verify input field interactions work correctly.

Starting URL: https://the-internet.herokuapp.com/inputs

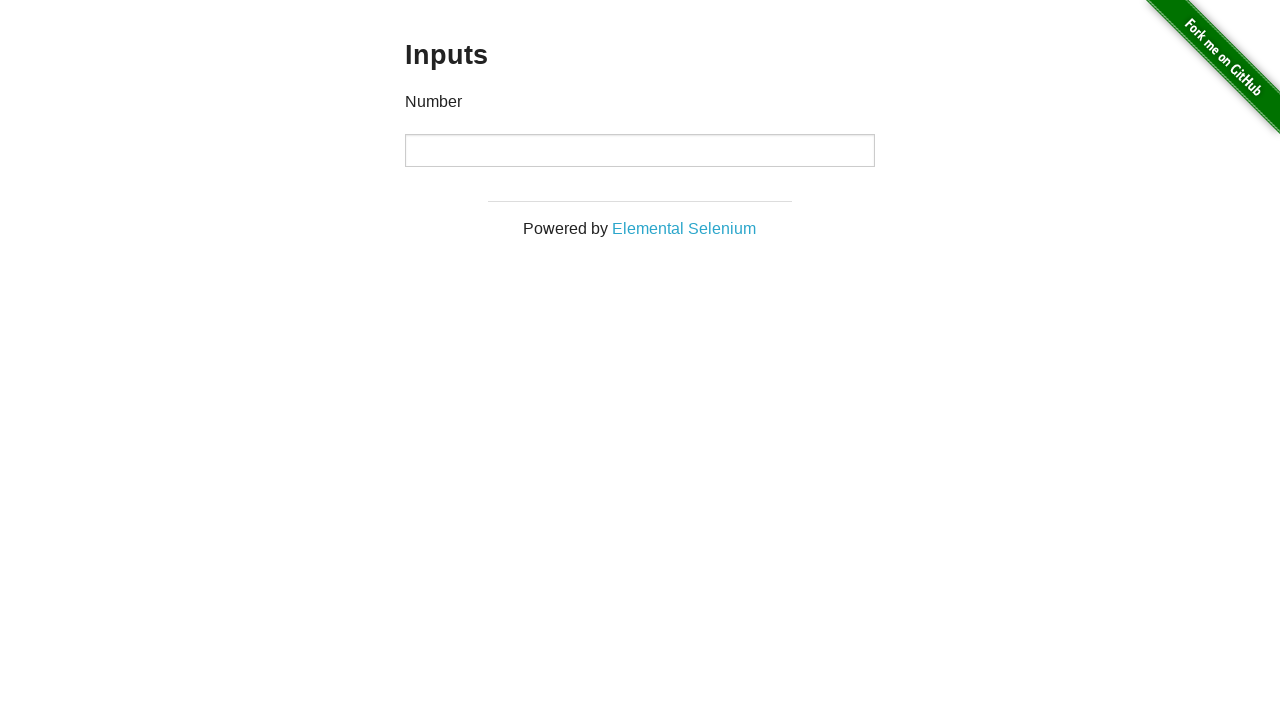

Entered value '1000' into number input field on input[type="number"]
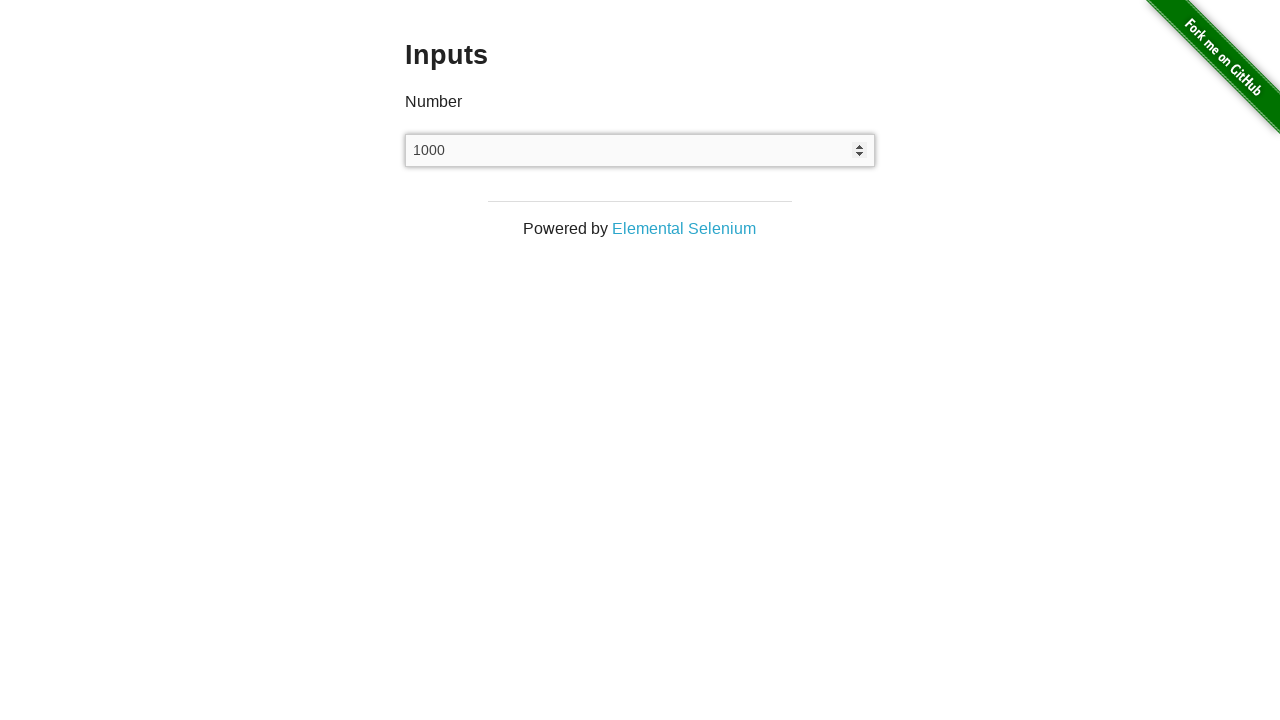

Waited 500ms to observe the entered value
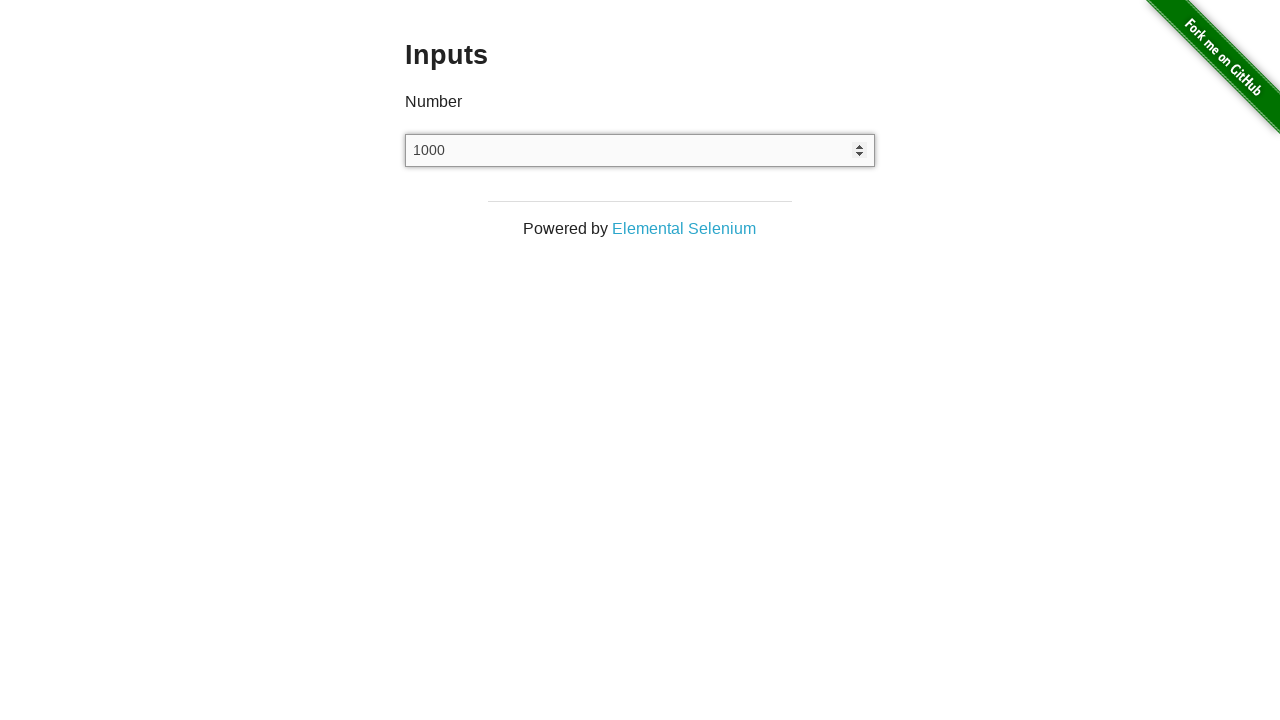

Cleared the number input field on input[type="number"]
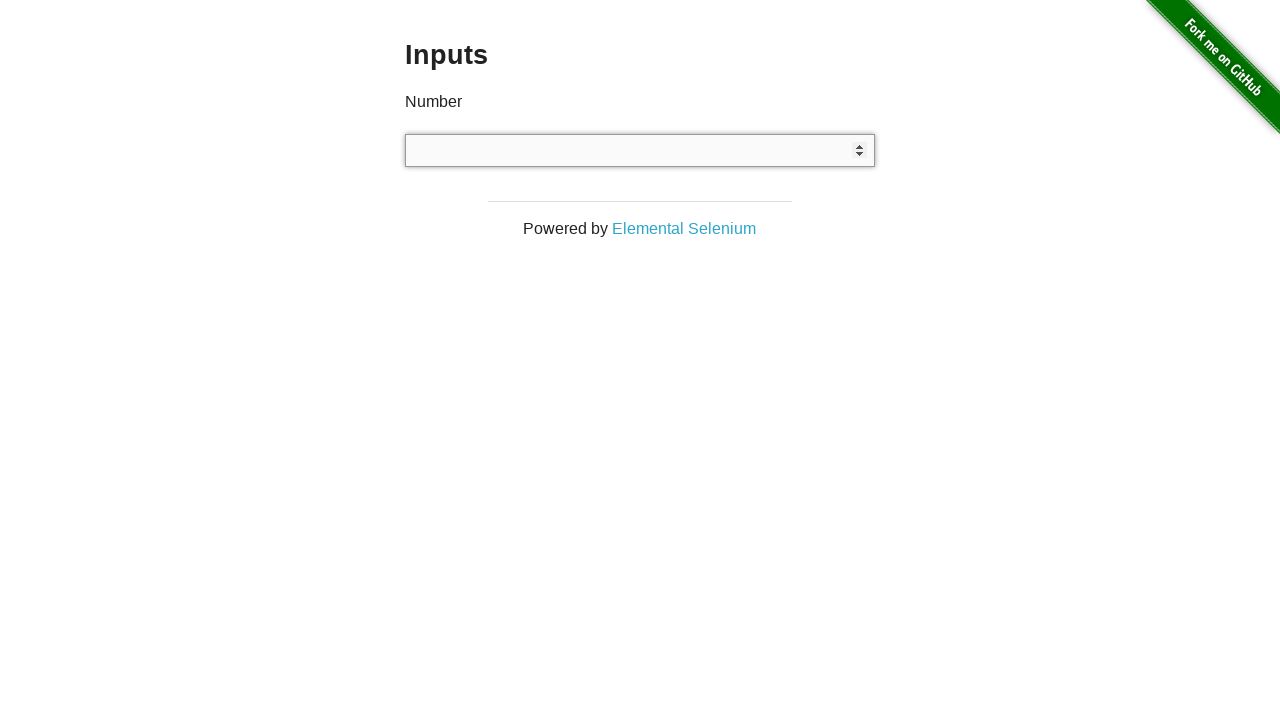

Waited 500ms after clearing the field
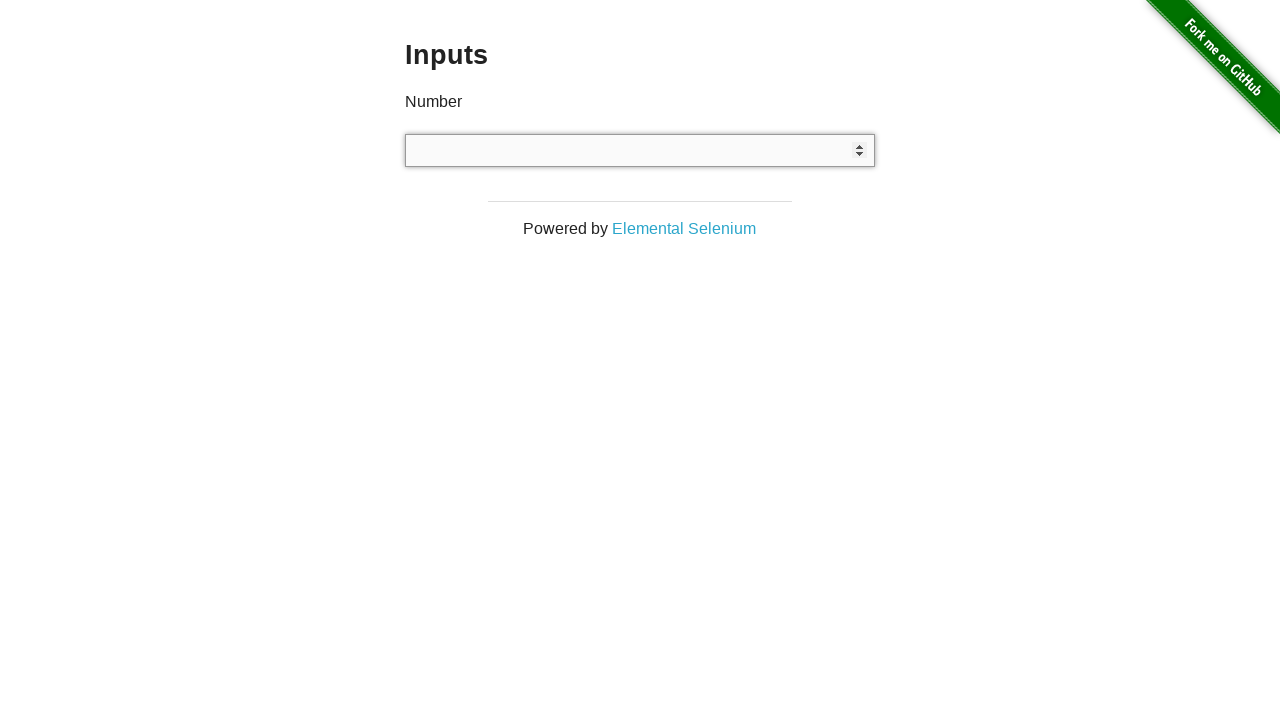

Entered new value '999' into number input field on input[type="number"]
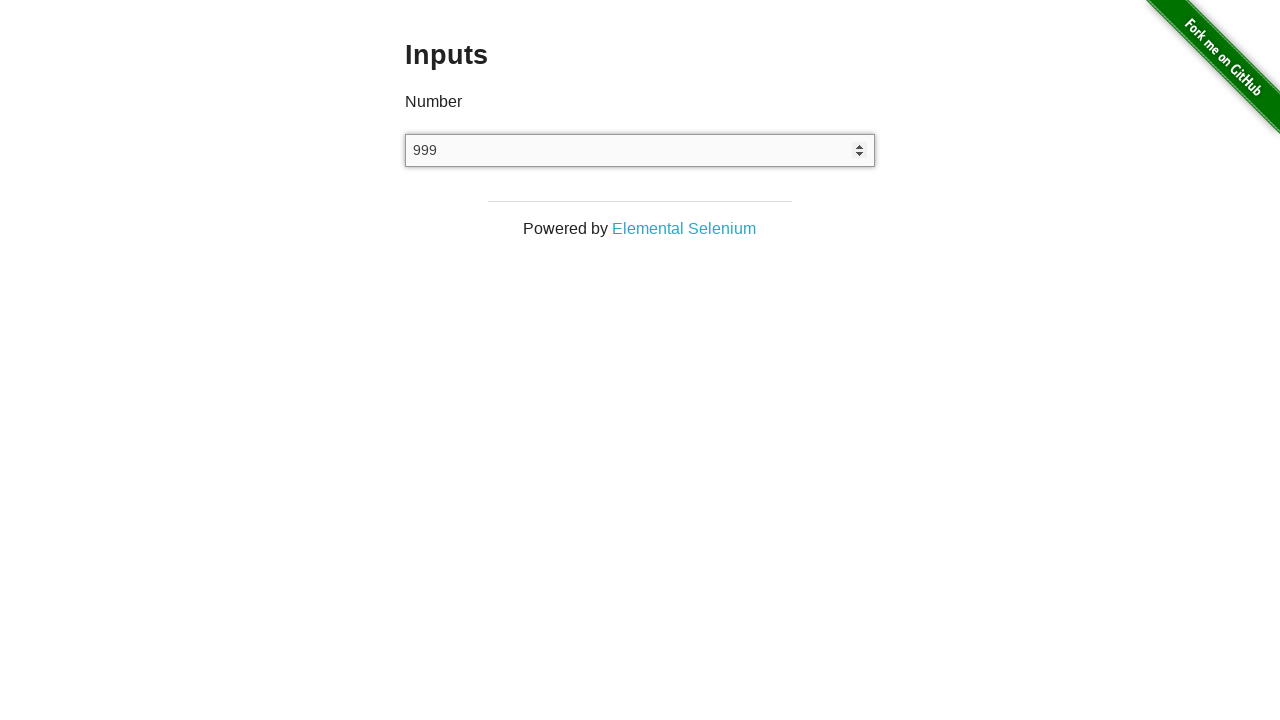

Verified number input field is present
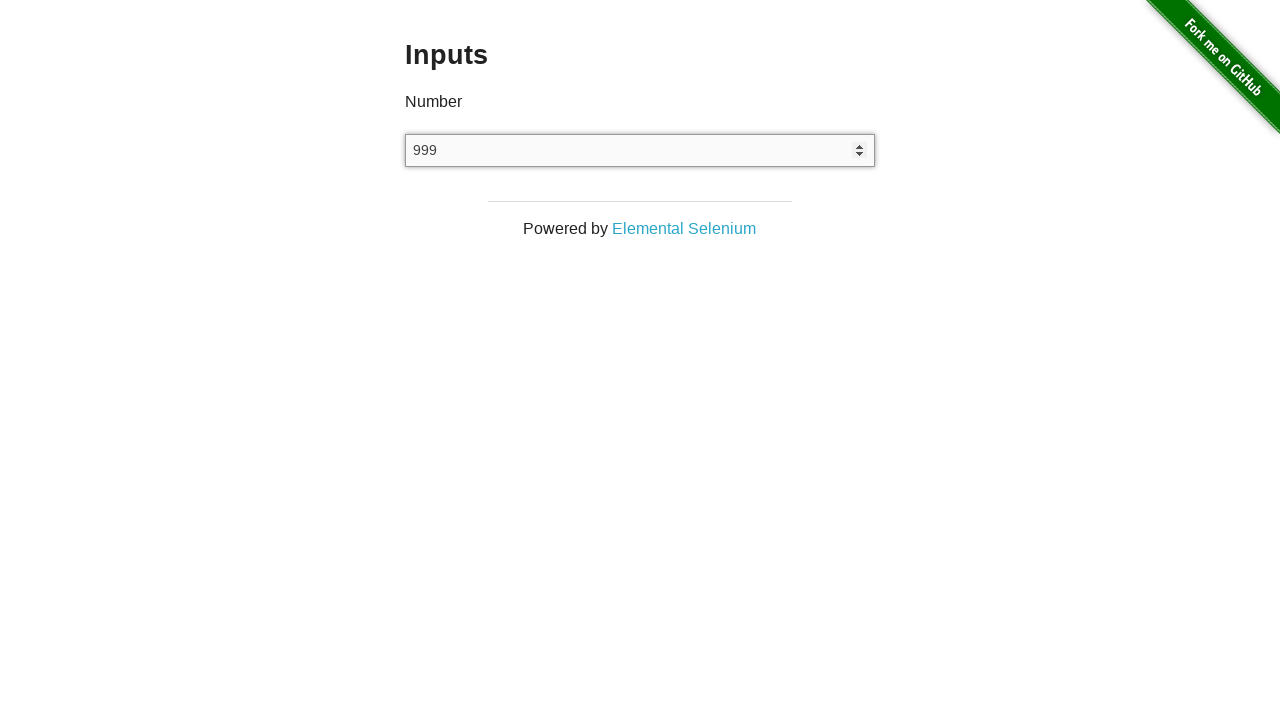

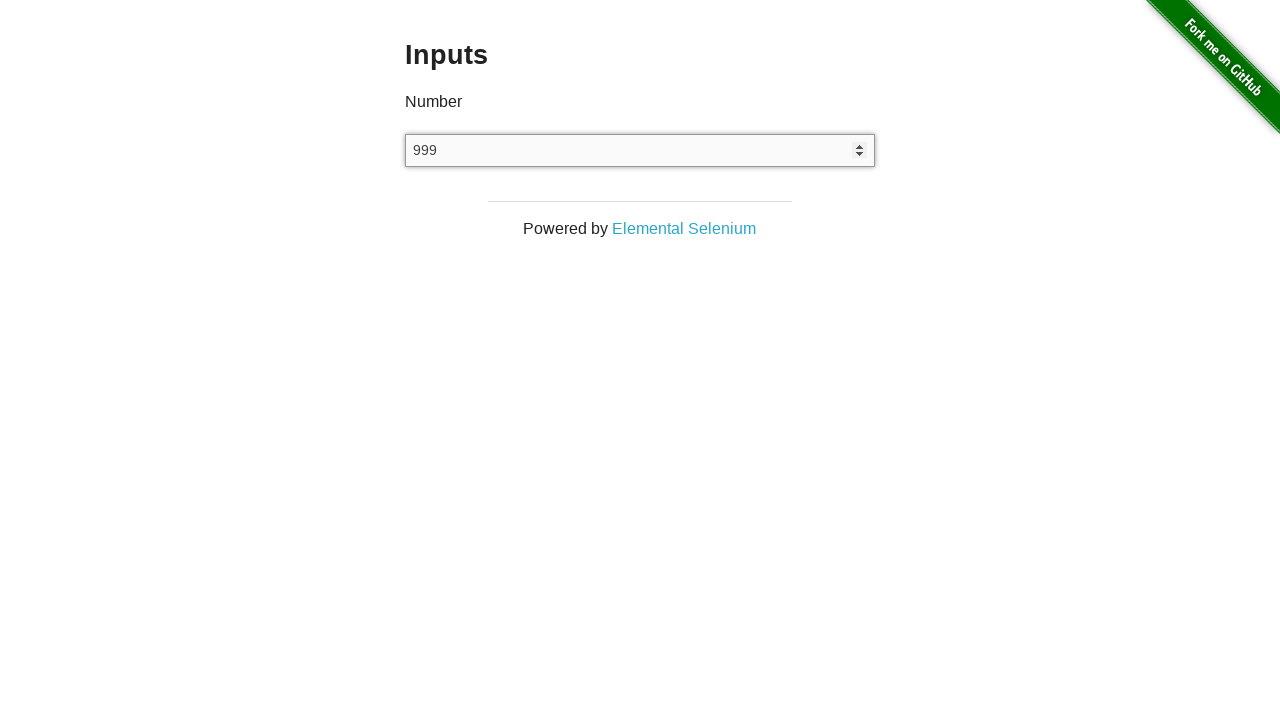